Tests that the todo counter displays the correct number of items

Starting URL: https://demo.playwright.dev/todomvc

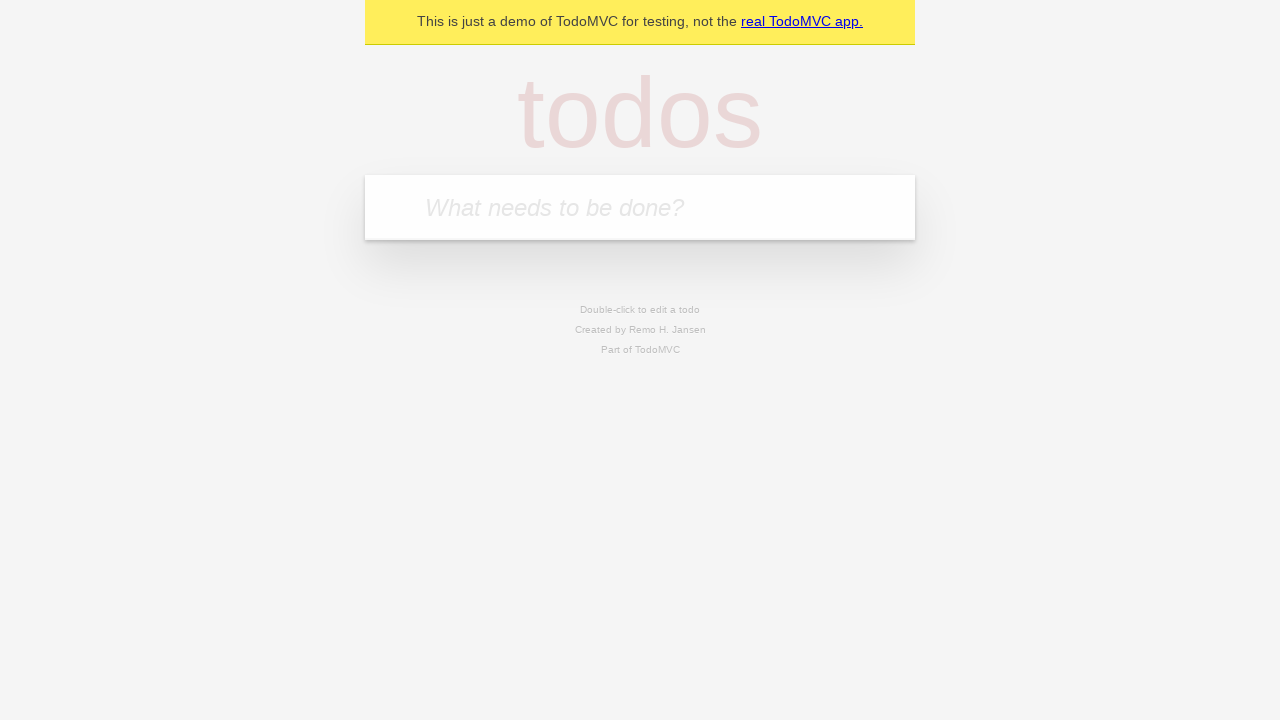

Located the 'What needs to be done?' input field
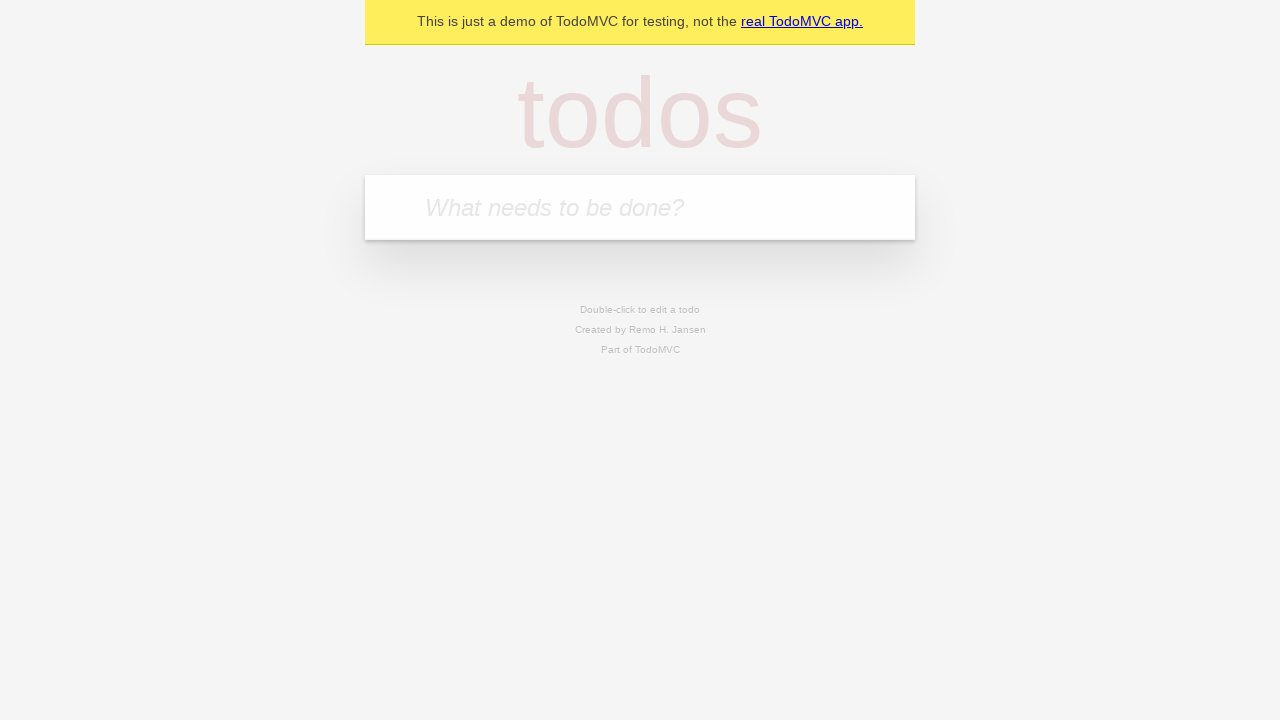

Filled first todo item with 'buy some cheese' on internal:attr=[placeholder="What needs to be done?"i]
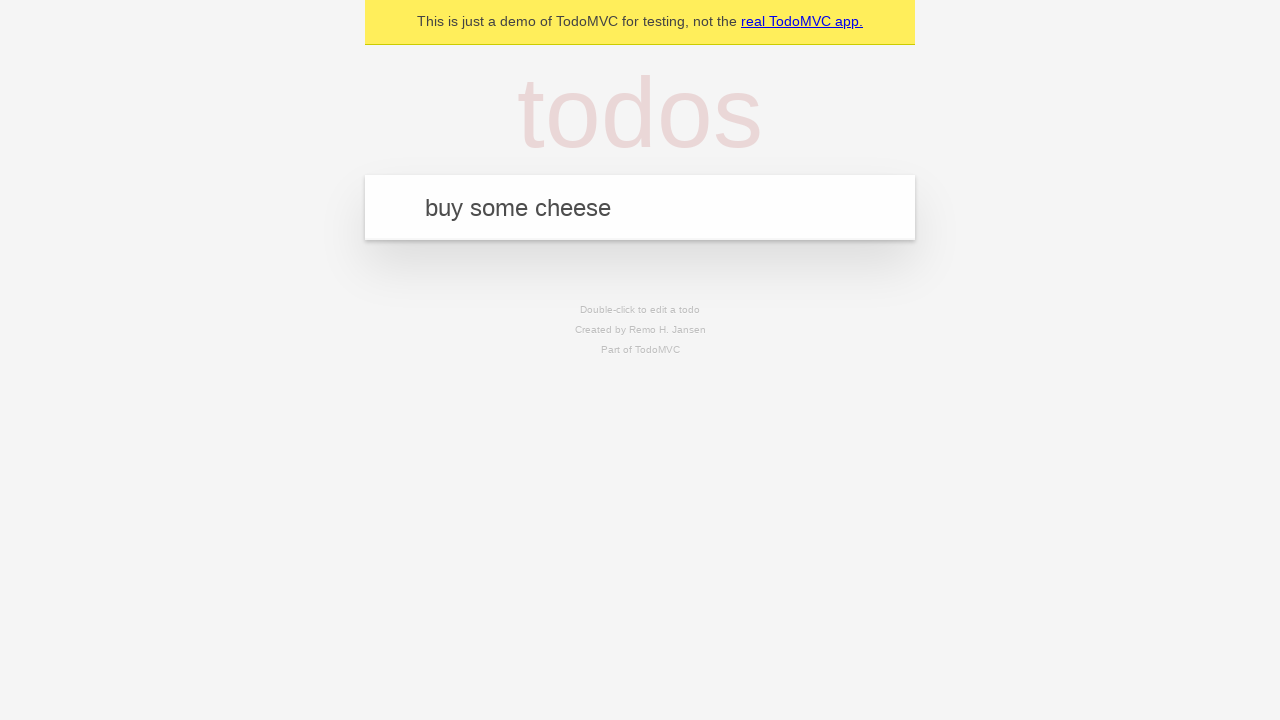

Pressed Enter to create first todo item on internal:attr=[placeholder="What needs to be done?"i]
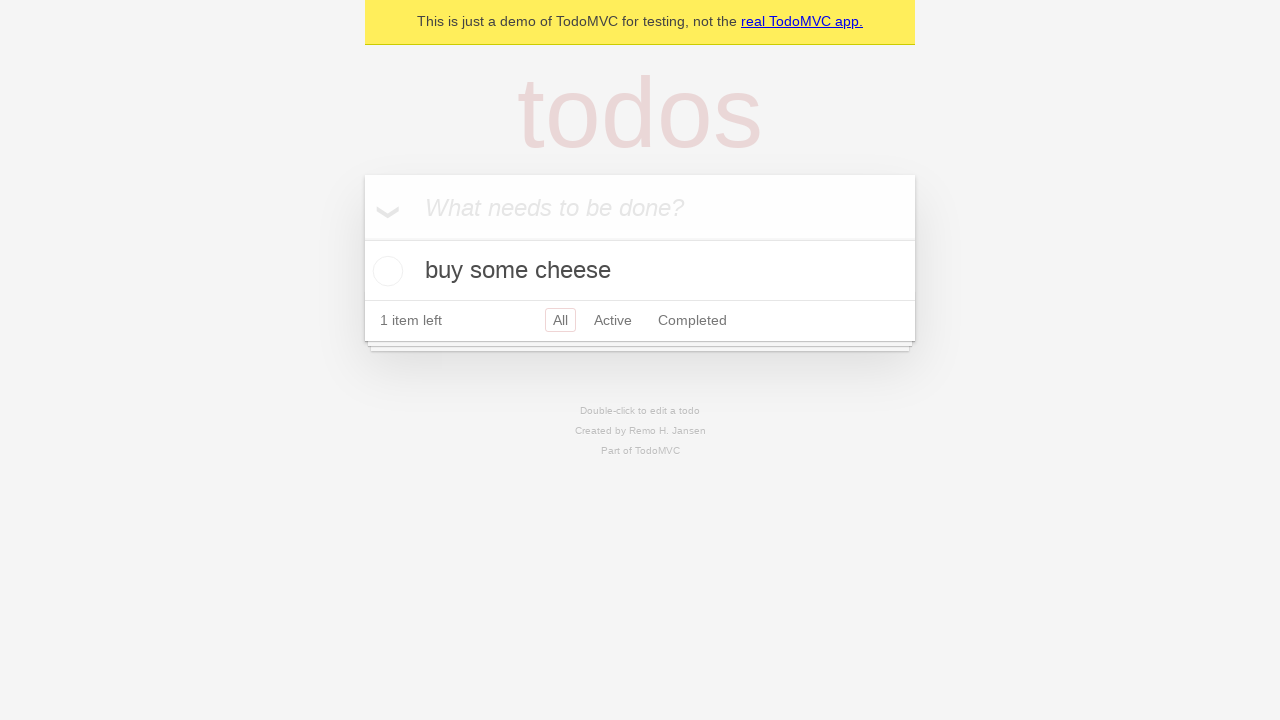

Waited for todo counter to appear
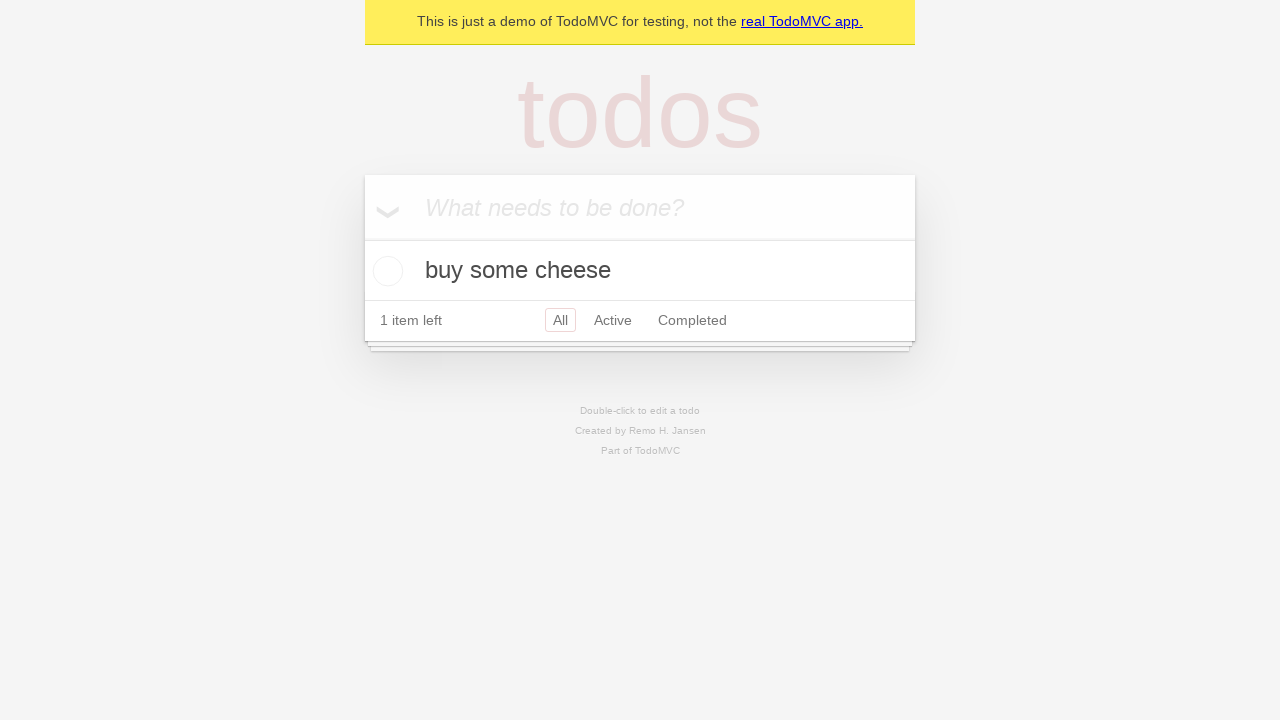

Filled second todo item with 'feed the cat' on internal:attr=[placeholder="What needs to be done?"i]
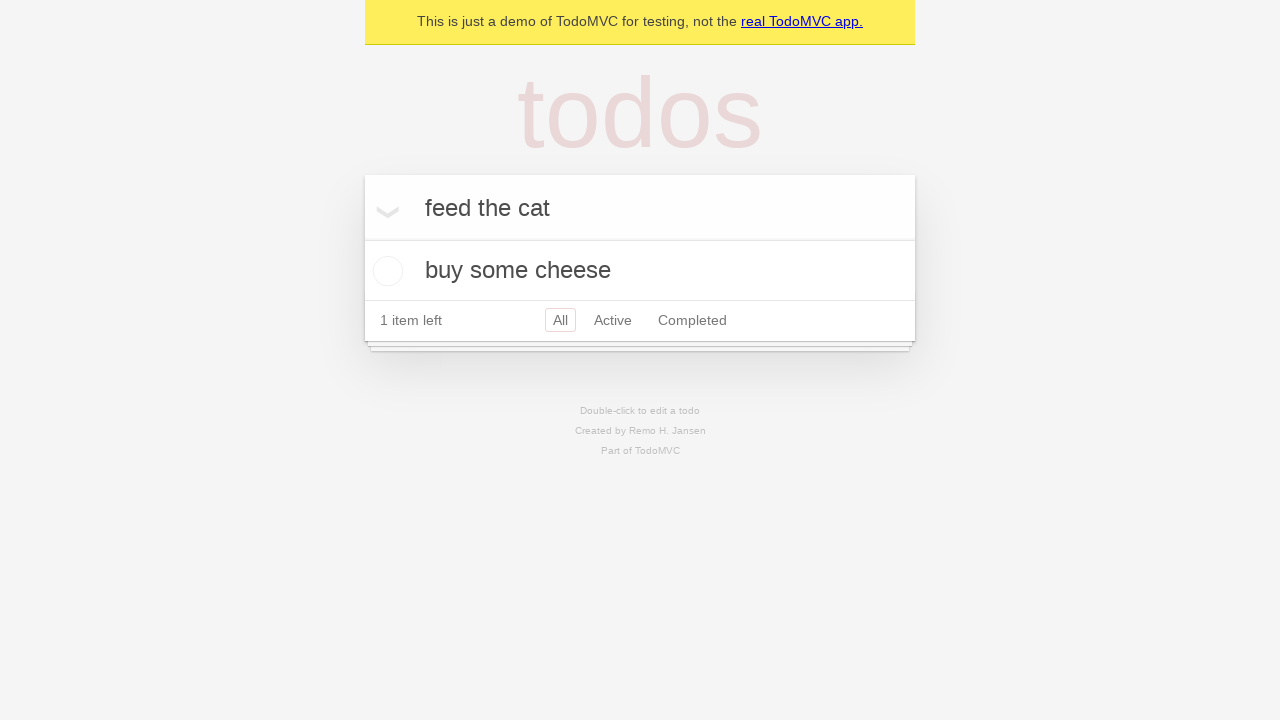

Pressed Enter to create second todo item on internal:attr=[placeholder="What needs to be done?"i]
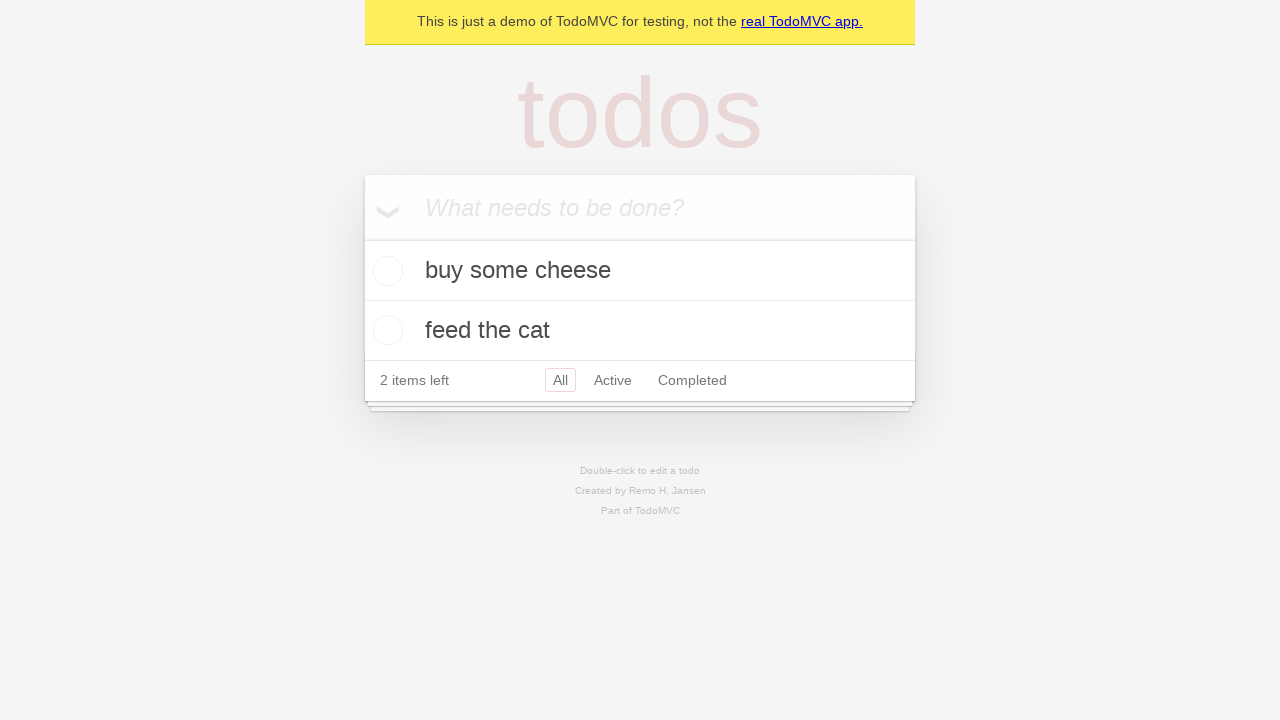

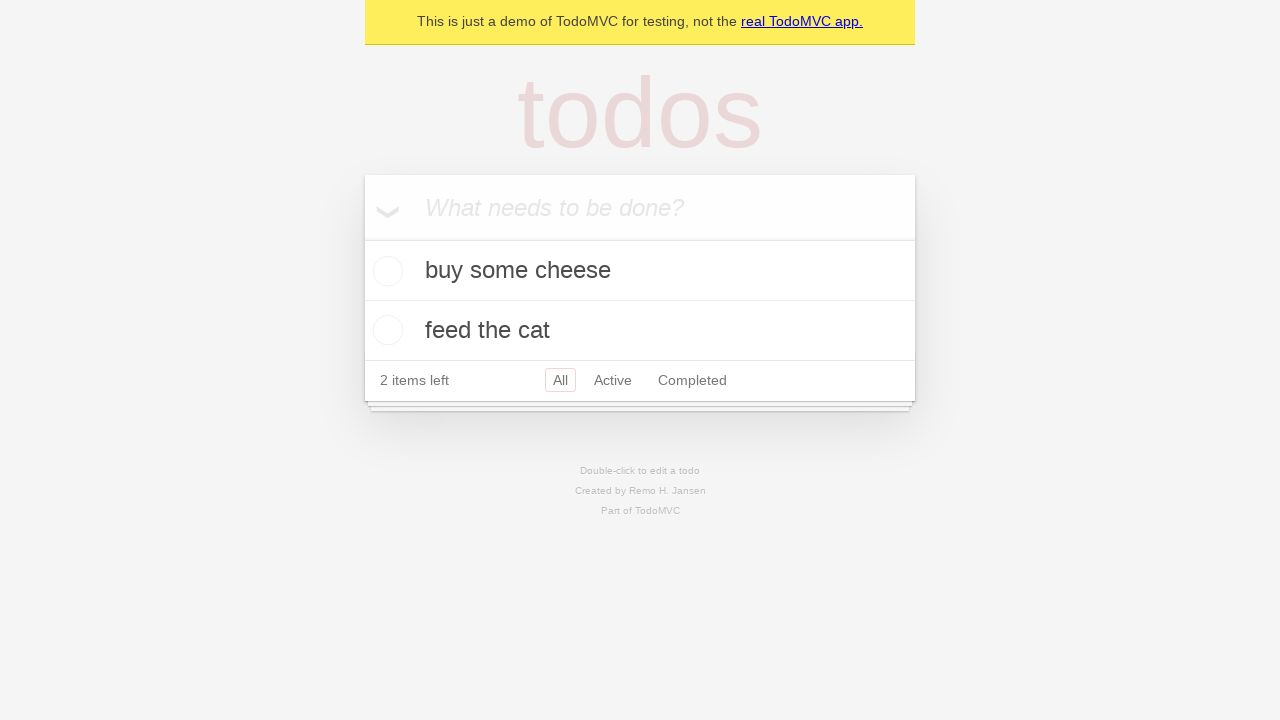